Tests the basic calculator's subtraction functionality by selecting the Prototype build, entering two numbers (2 and 3), performing subtraction, and verifying the result equals -1

Starting URL: https://testsheepnz.github.io/BasicCalculator.html

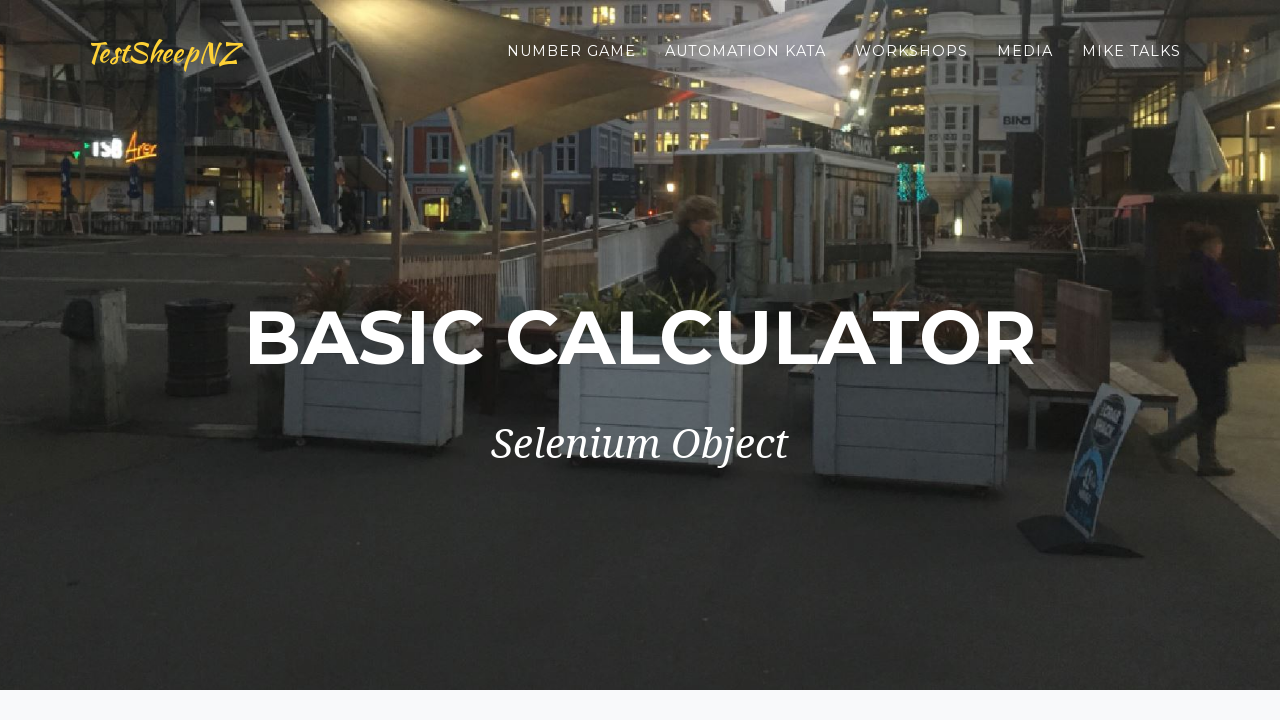

Scrolled to bottom of page
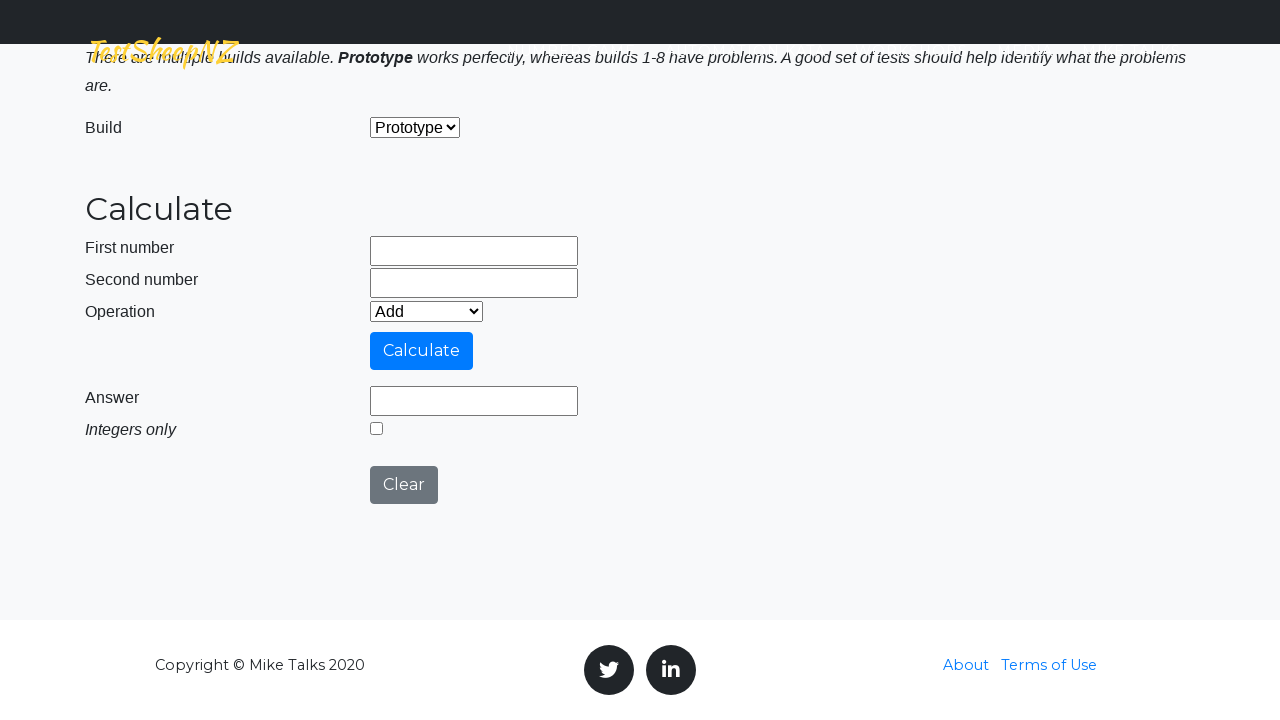

Selected 'Prototype' build from dropdown on #selectBuild
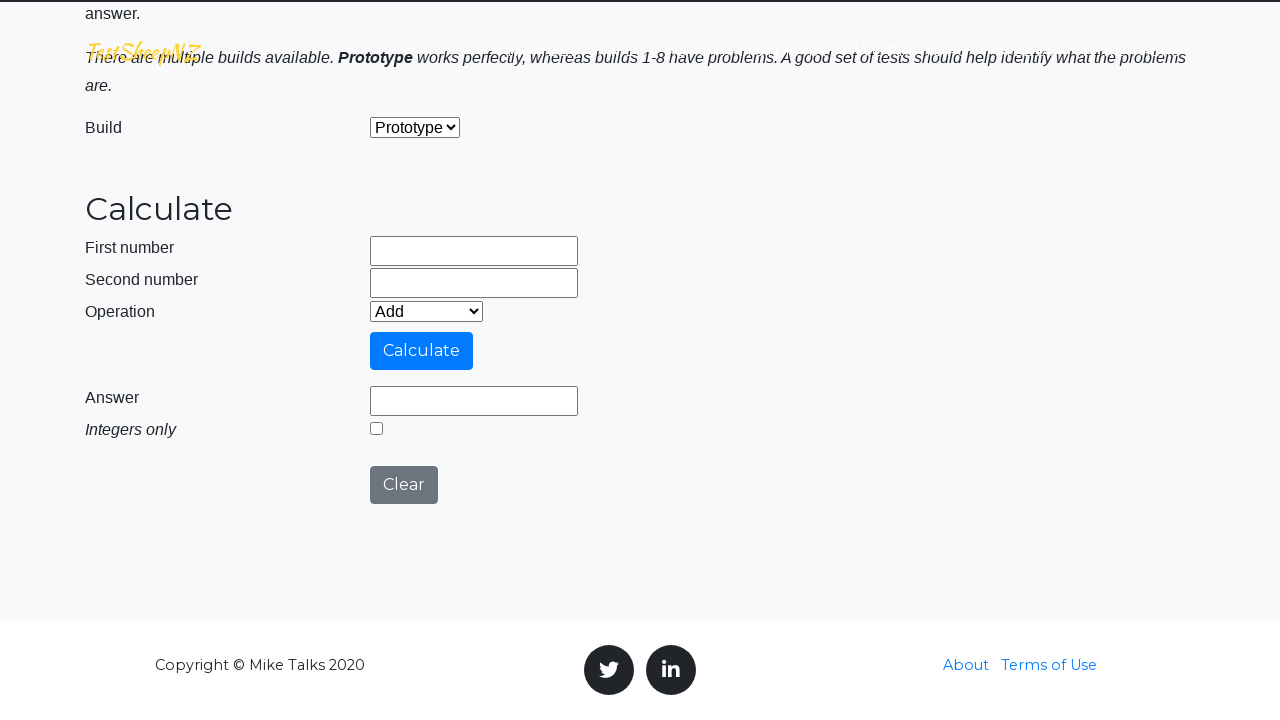

Entered '2' in first number field on #number1Field
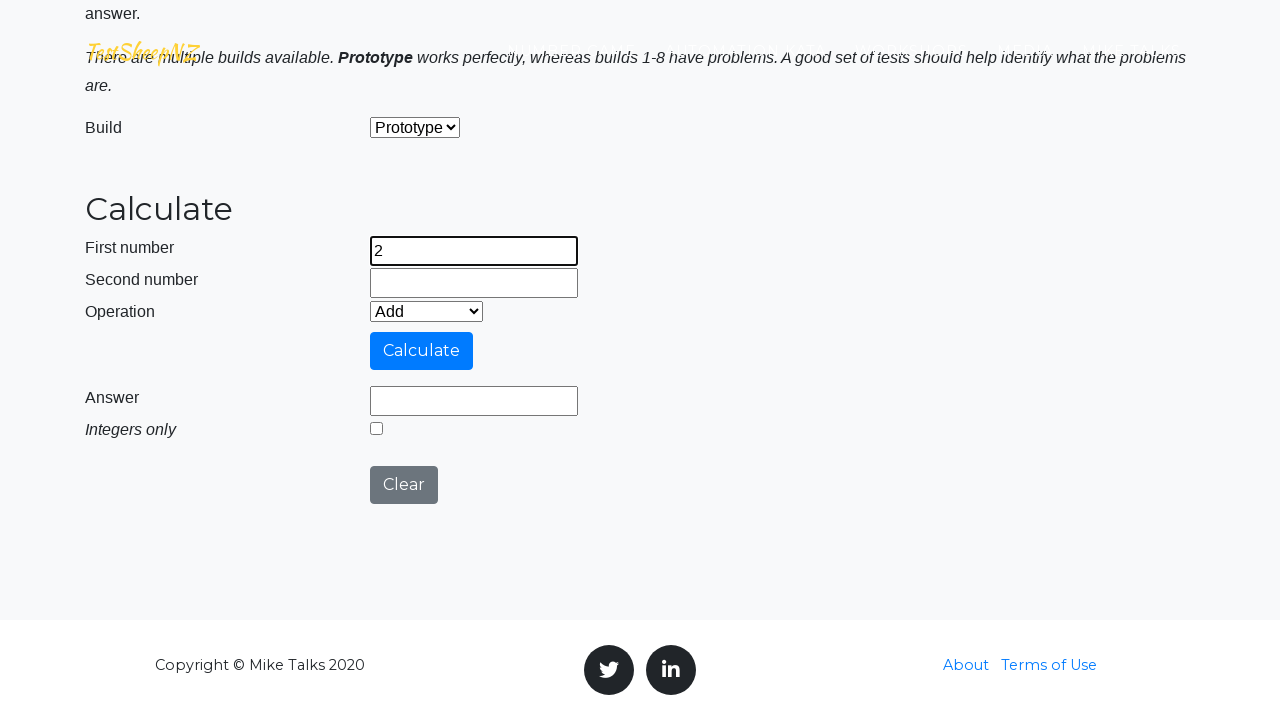

Entered '3' in second number field on #number2Field
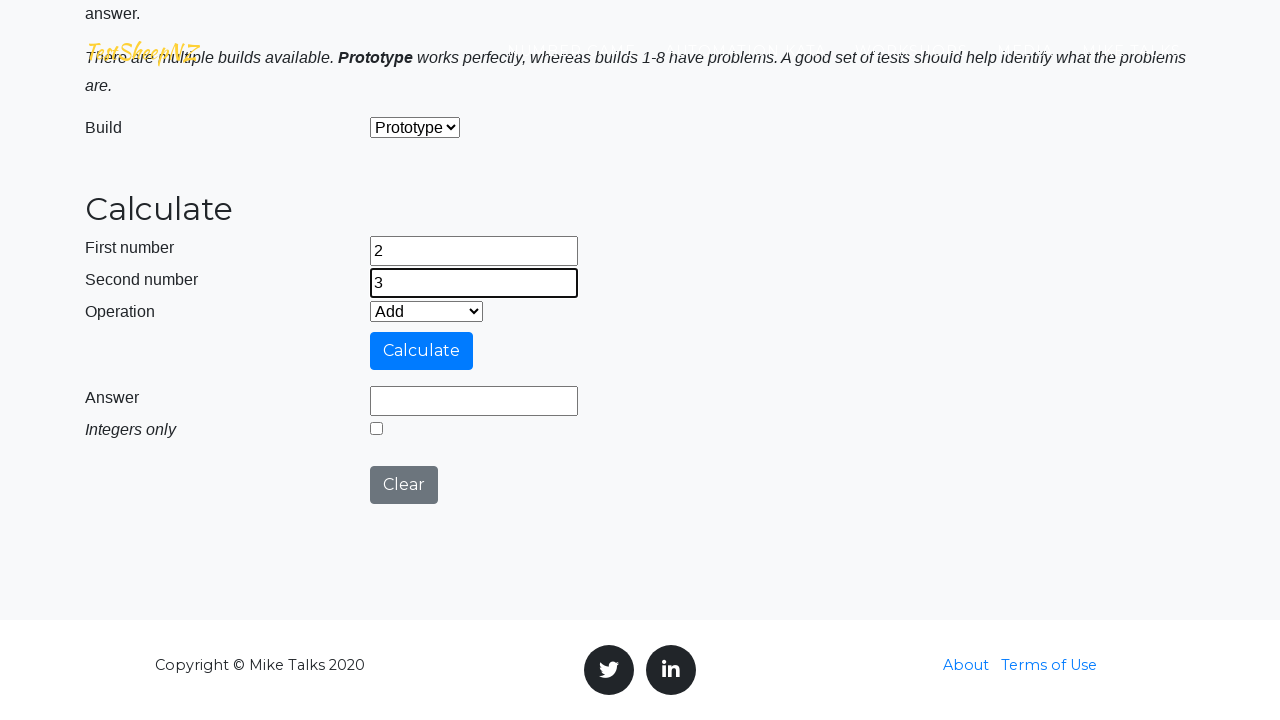

Selected 'Subtract' operation from dropdown on #selectOperationDropdown
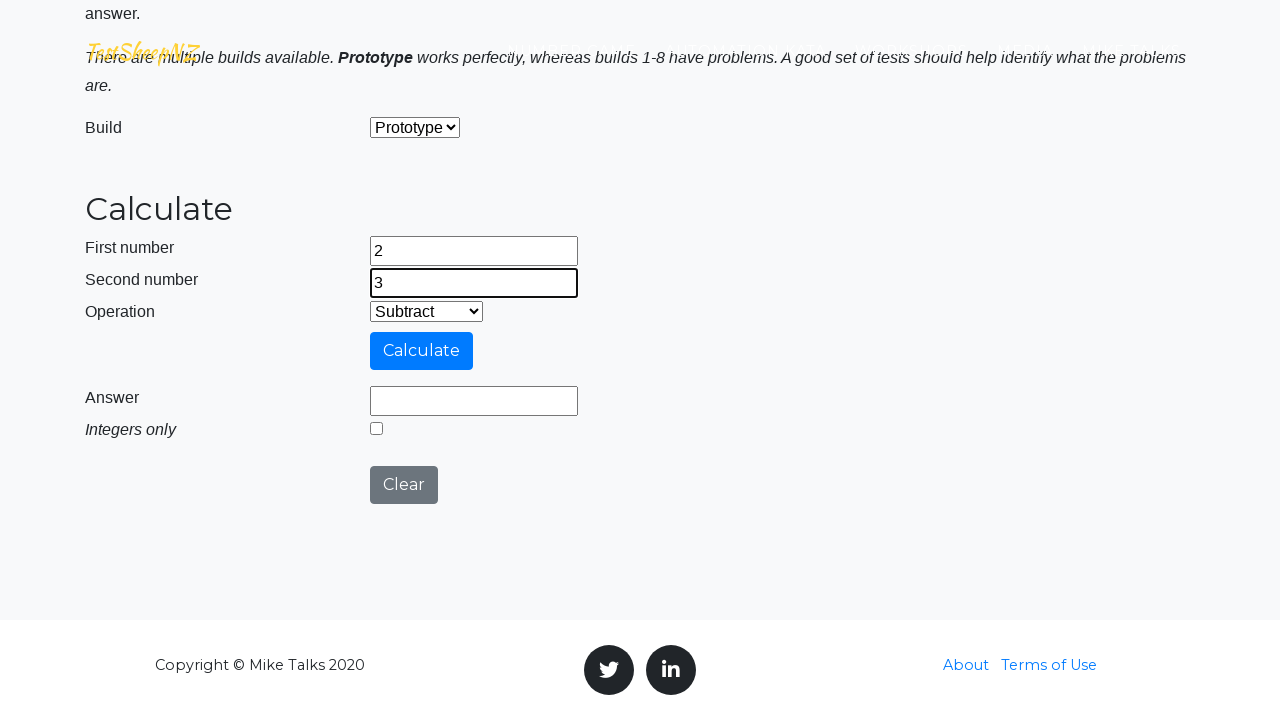

Clicked Calculate button at (422, 351) on #calculateButton
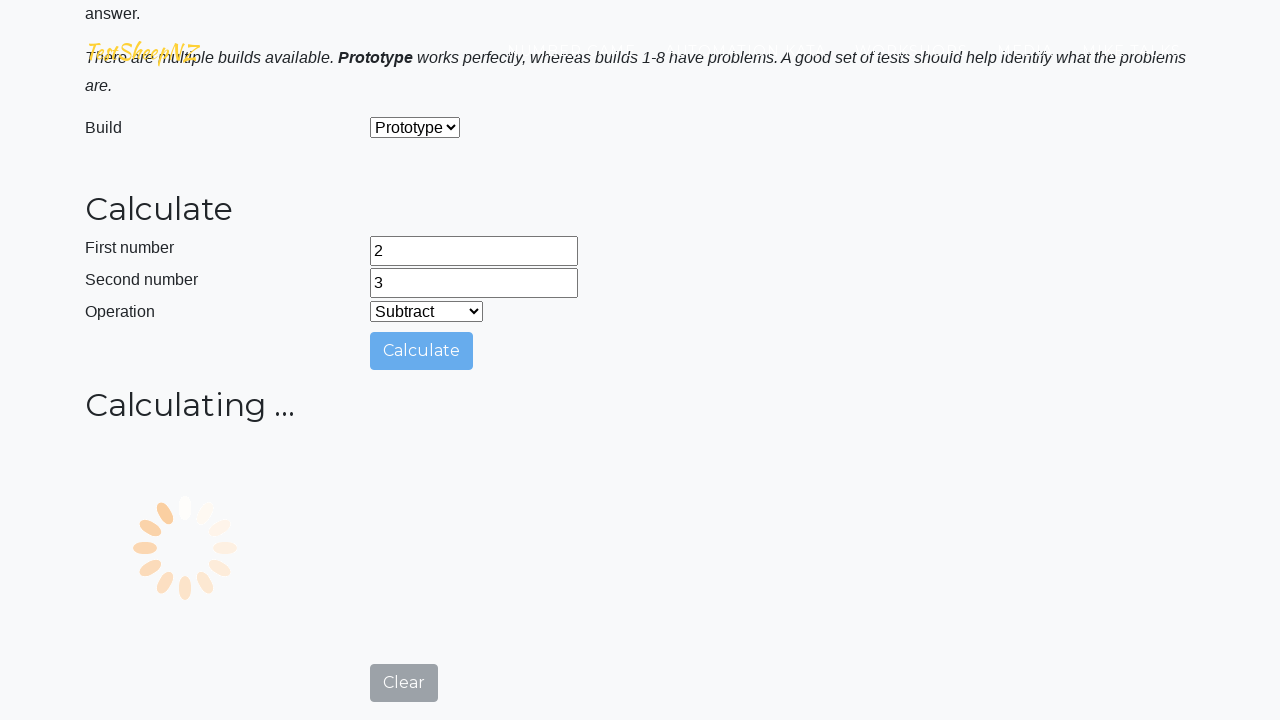

Verified answer field displays '-1'
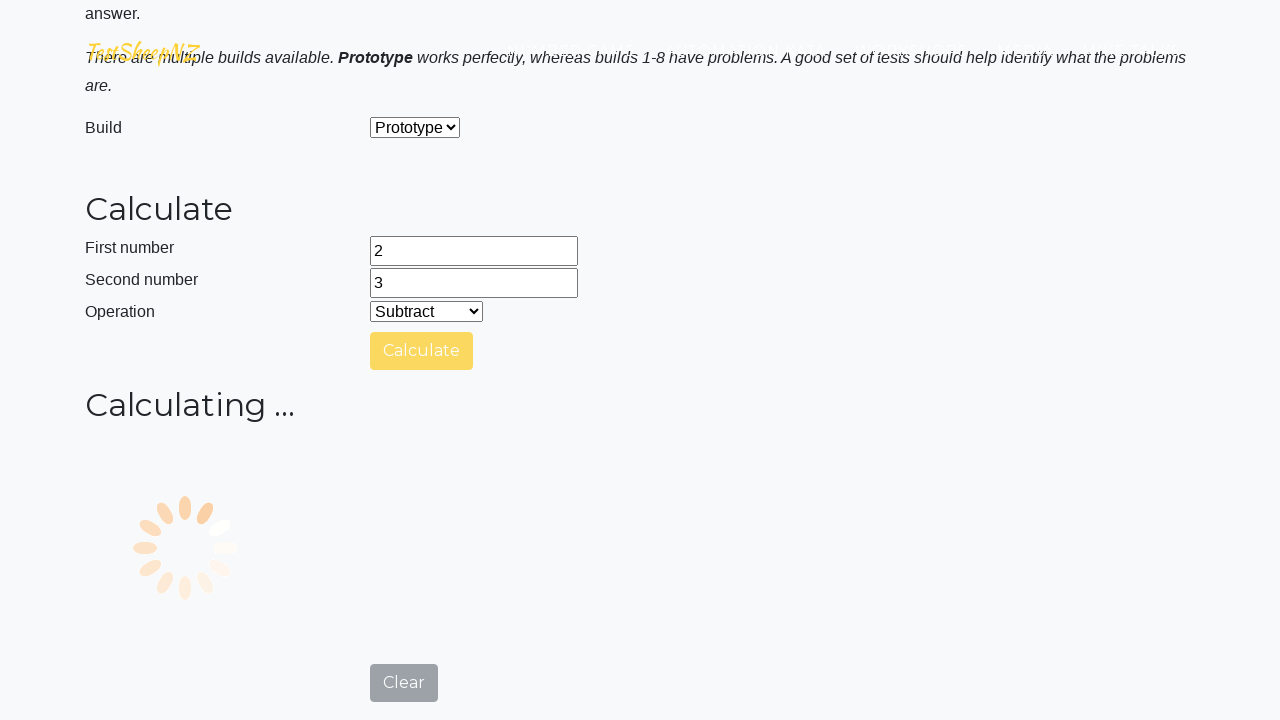

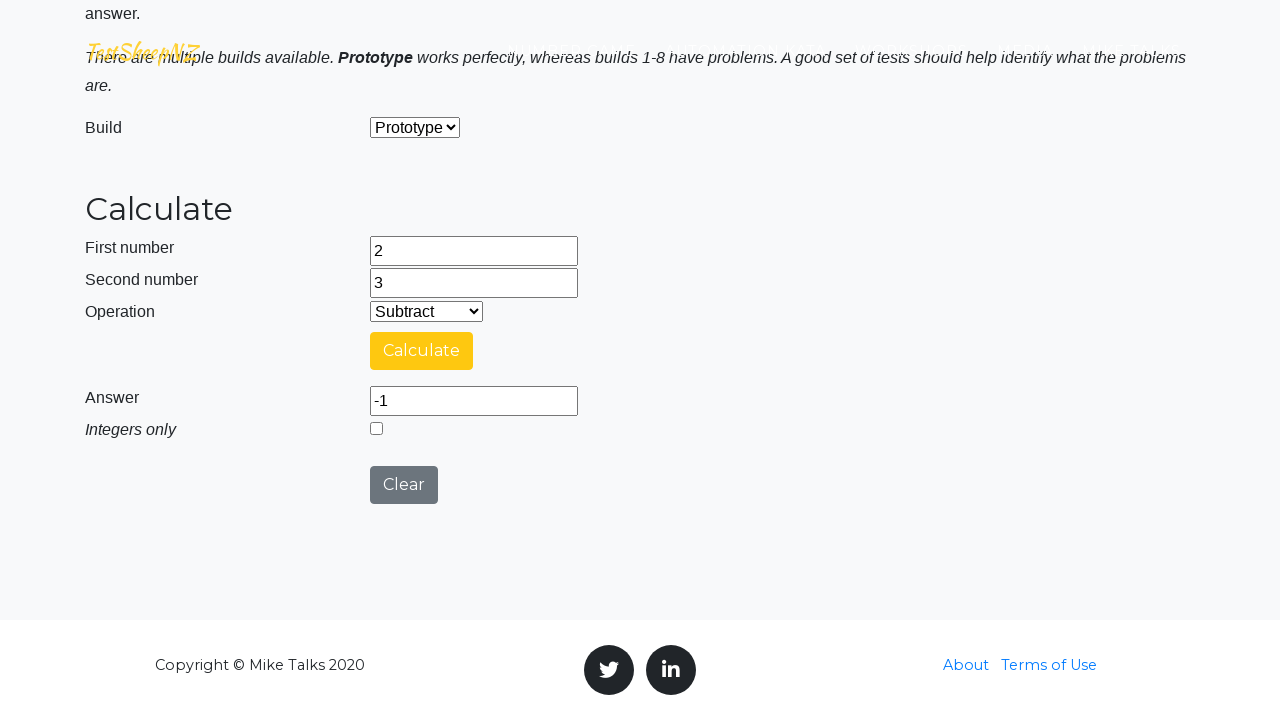